Navigates to Goibibo flights search page and waits for the page to load

Starting URL: https://www.goibibo.com/flights/

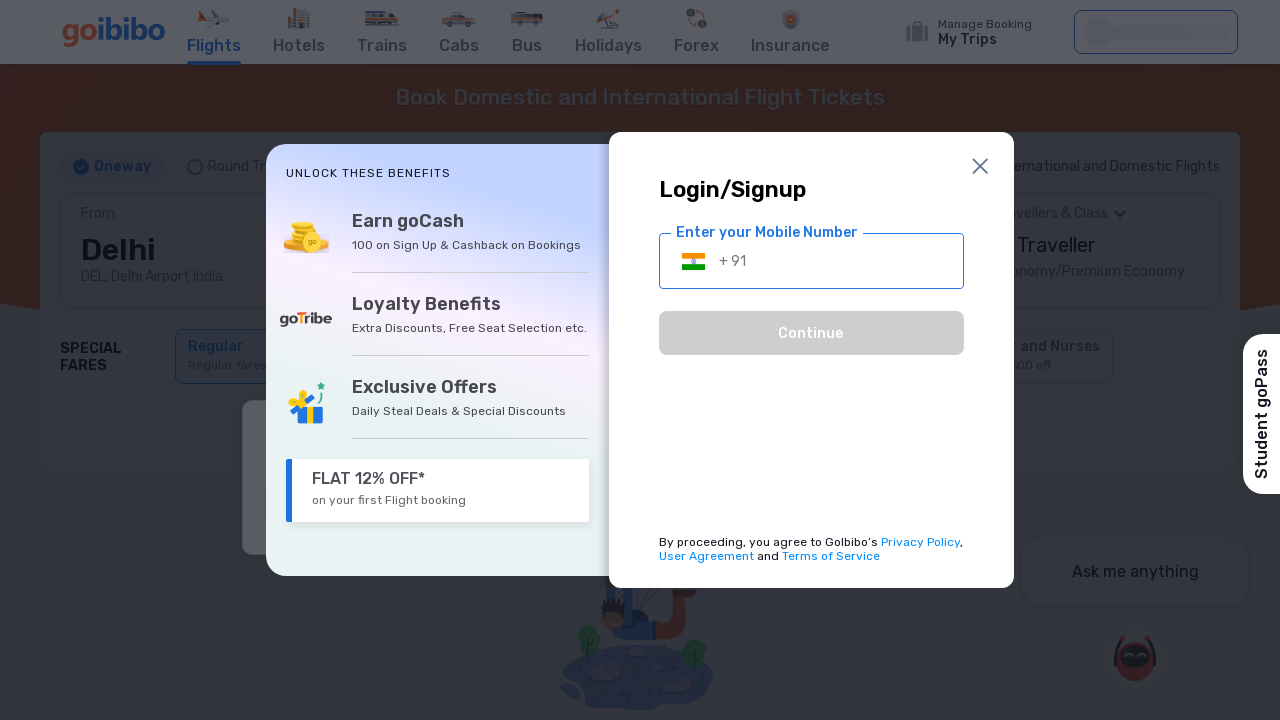

Waited for page to reach domcontentloaded state
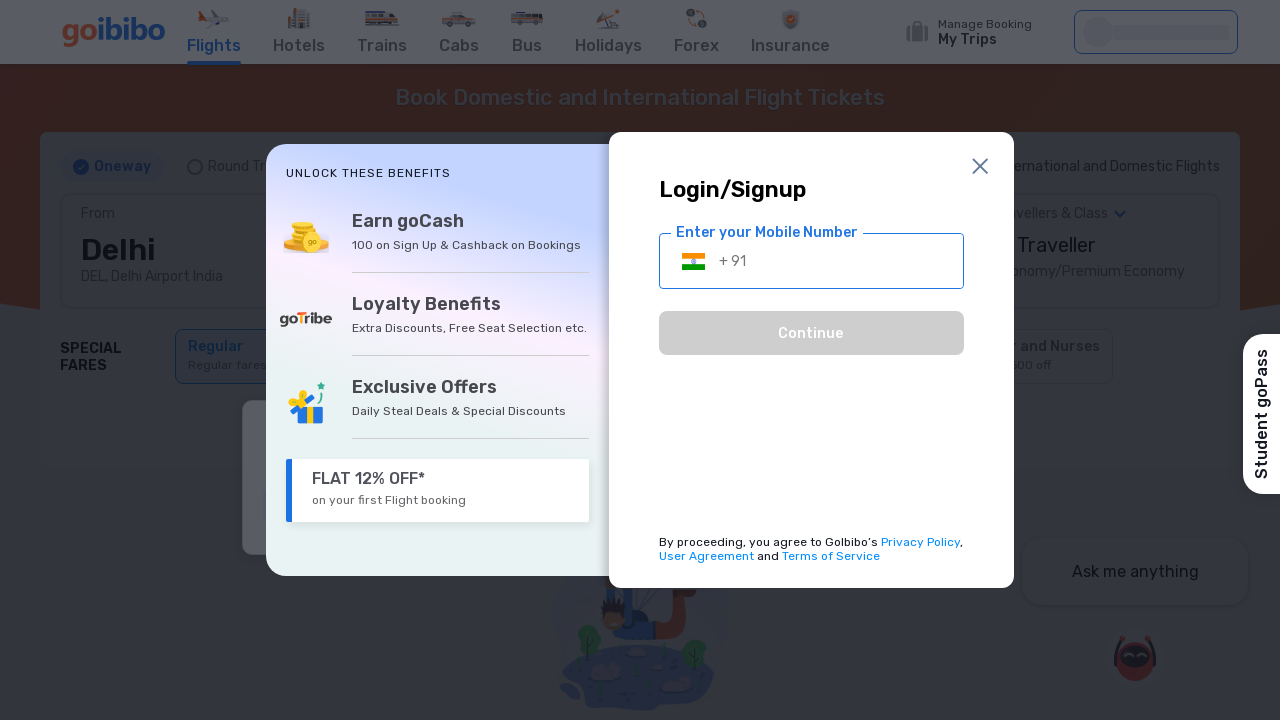

Waited for body element to become visible on Goibibo flights page
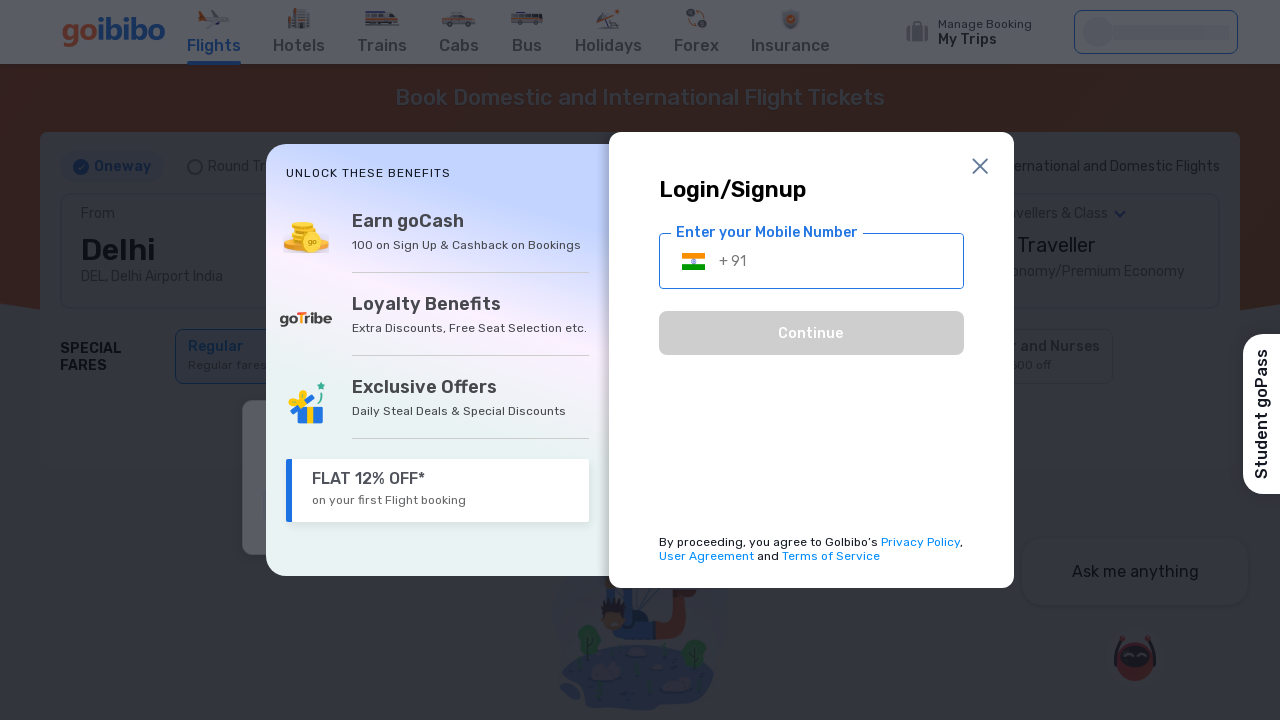

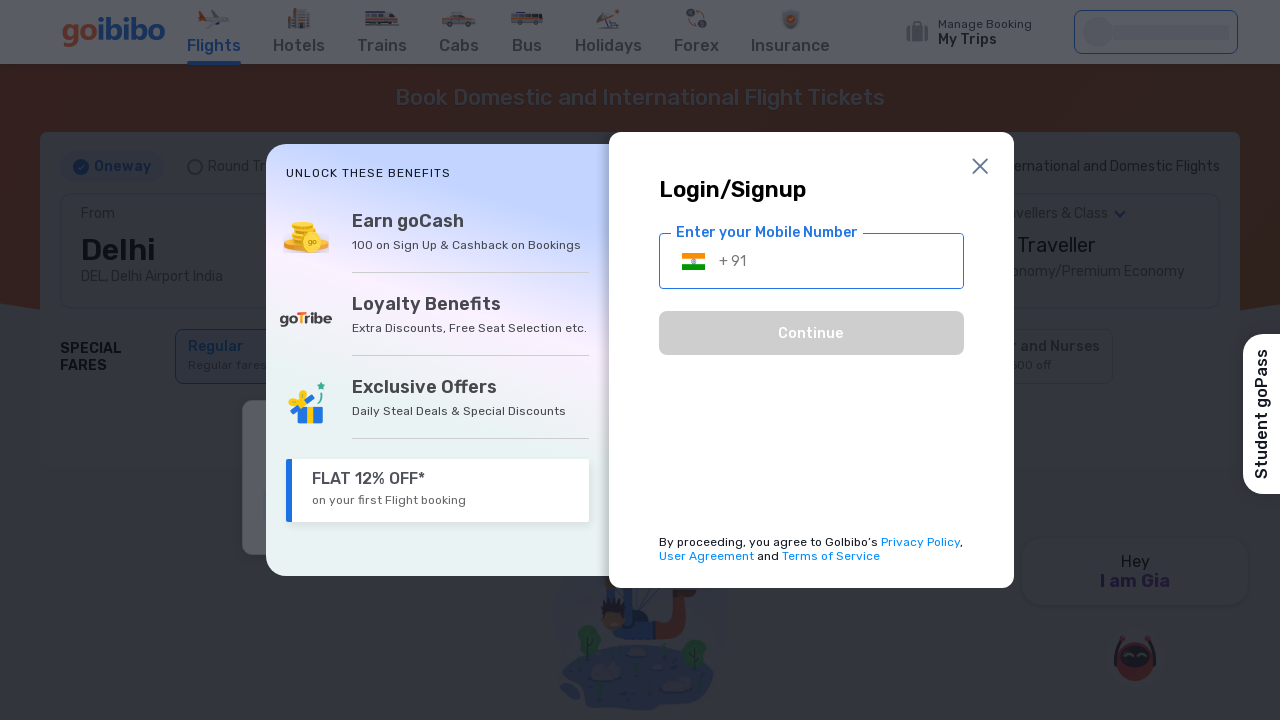